Tests checkbox and radio button selection and deselection functionality on a form with multiple fields

Starting URL: https://automationfc.github.io/multiple-fields/

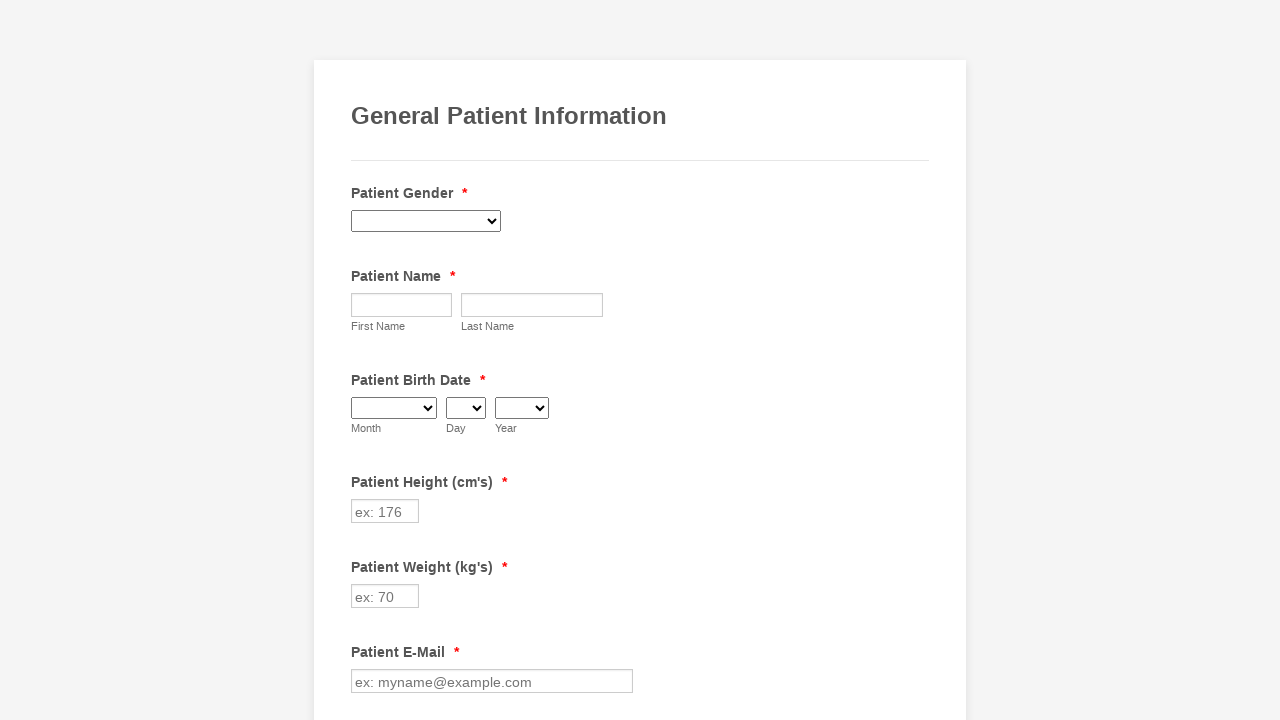

Clicked to select Diabetes checkbox at (362, 360) on xpath=//label[contains(text(),'Diabetes')]/preceding-sibling::input
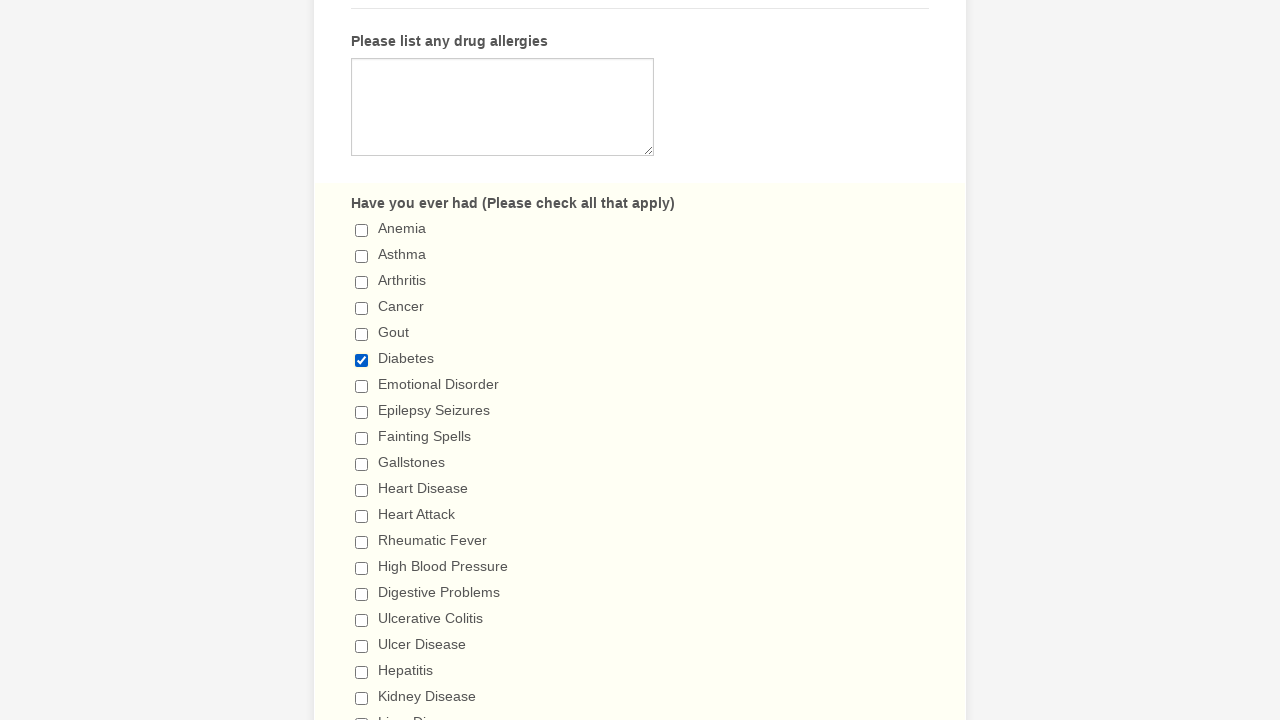

Clicked to select 'I don't drink' radio button at (362, 361) on //label[contains(text()," I don't drink ")]/preceding-sibling::input
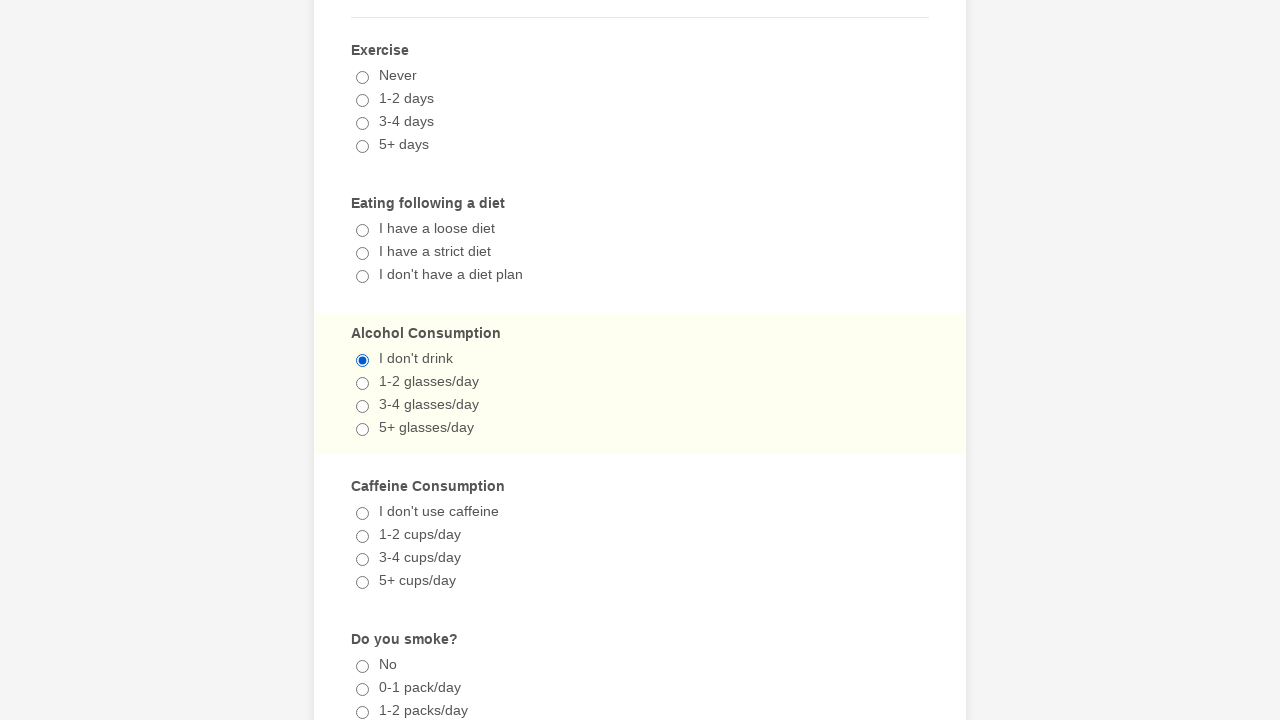

Clicked to uncheck Diabetes checkbox at (362, 360) on xpath=//label[contains(text(),'Diabetes')]/preceding-sibling::input
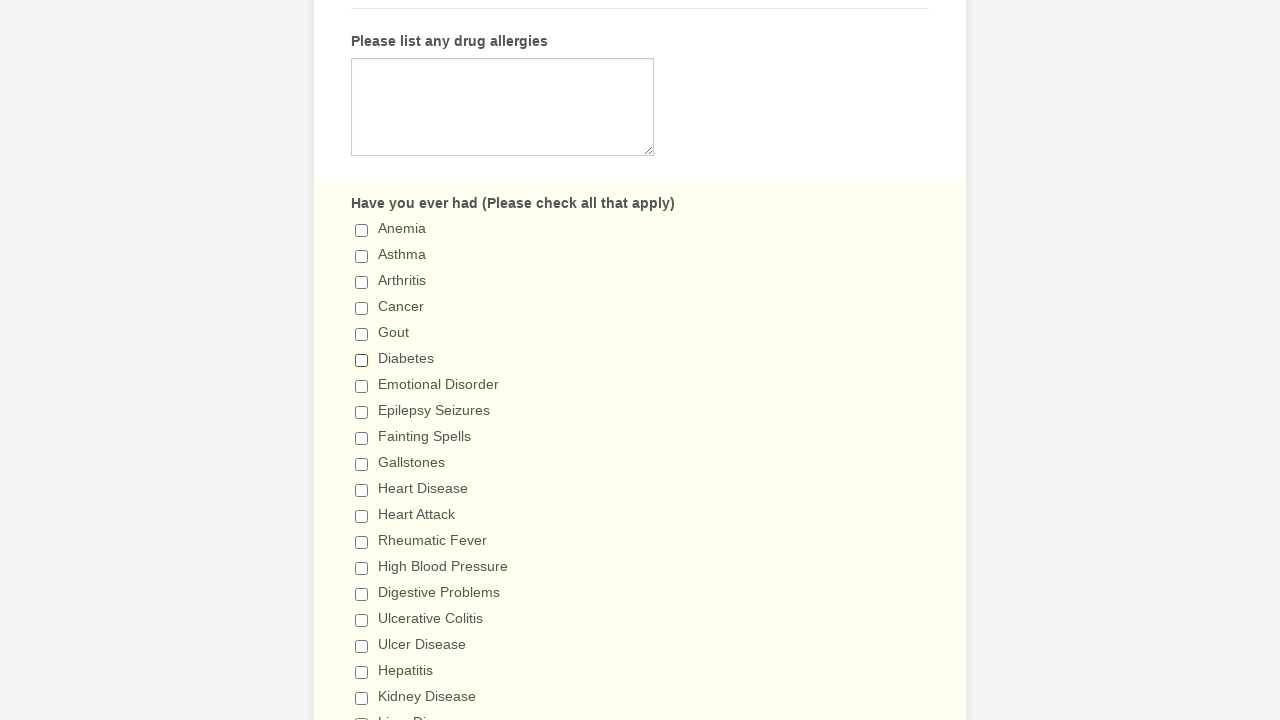

Clicked the 'I don't drink' radio button again (remains selected) at (362, 361) on //label[contains(text()," I don't drink ")]/preceding-sibling::input
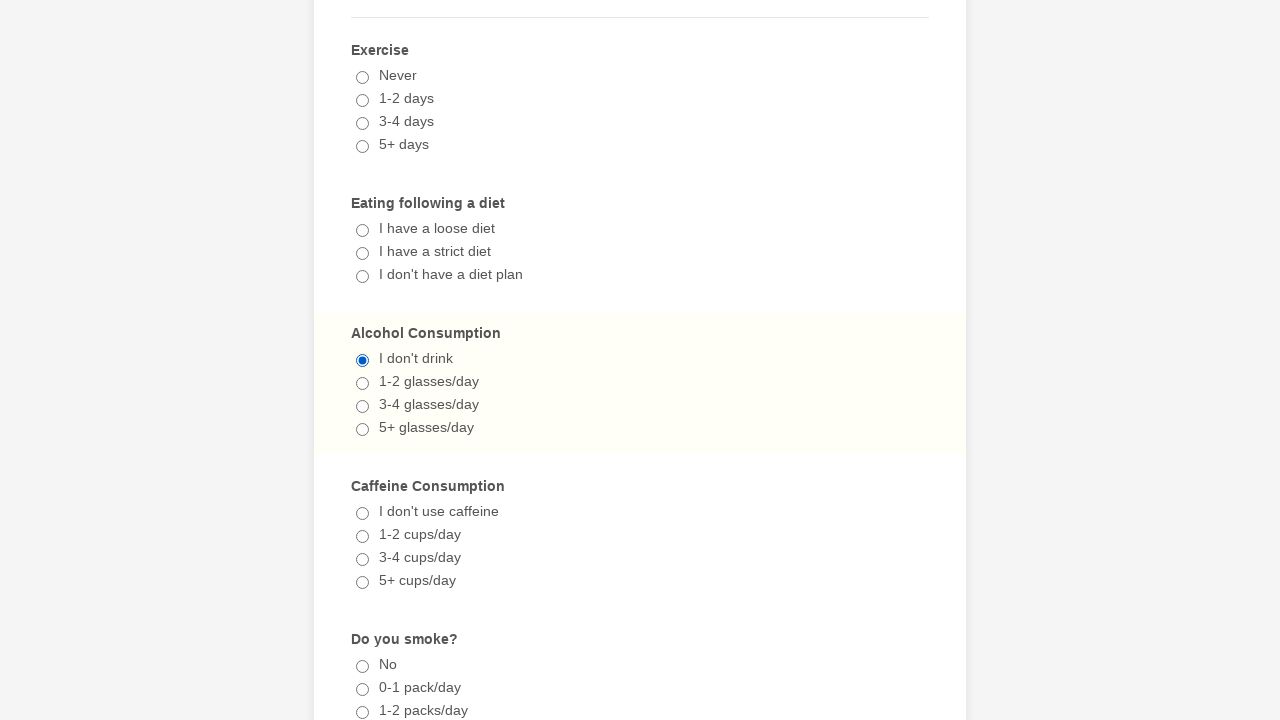

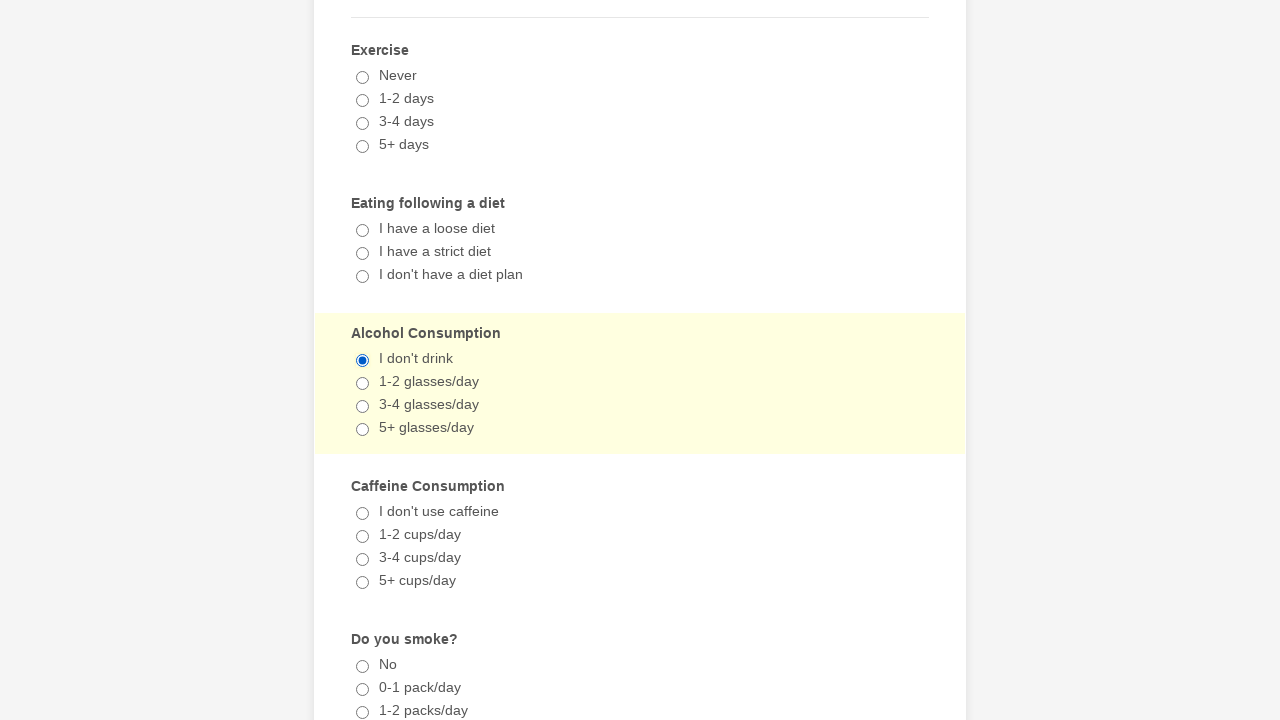